Tests the Selenium web form by filling a text input and clicking submit button

Starting URL: https://www.selenium.dev/selenium/web/web-form.html

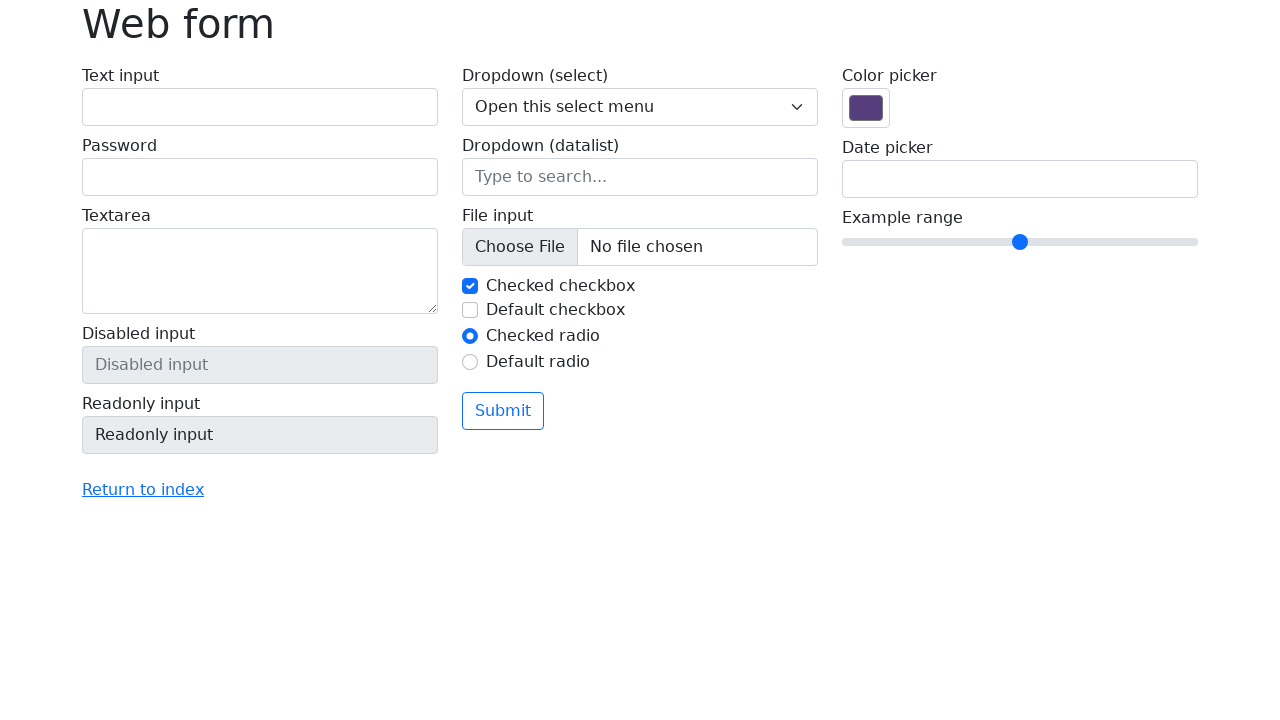

Filled text input field with 'Selenium' on input[name='my-text']
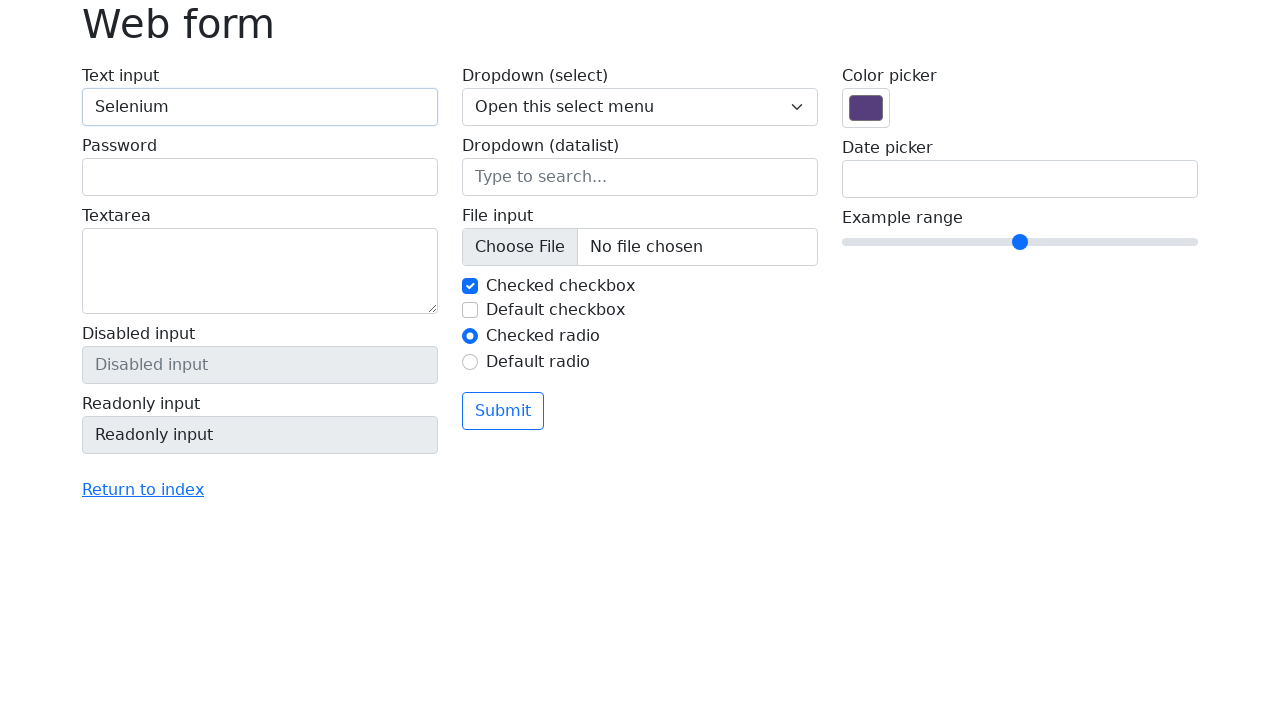

Clicked submit button at (503, 411) on button
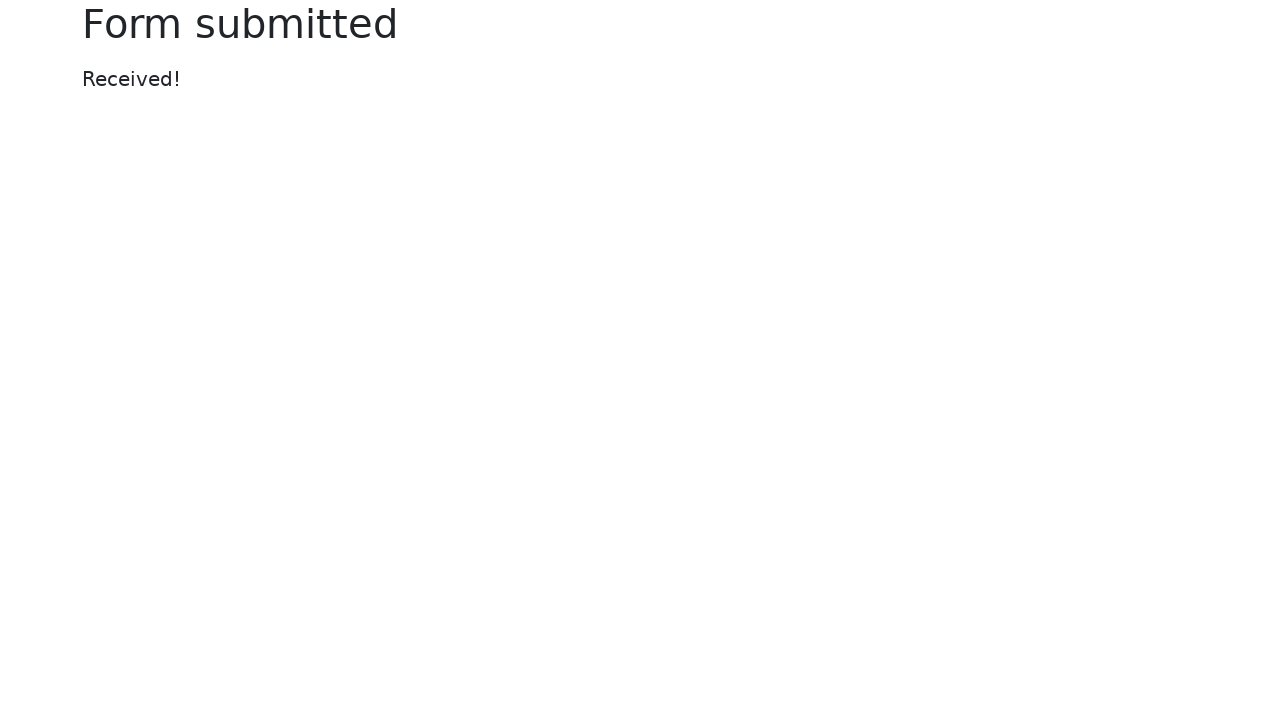

Success message appeared
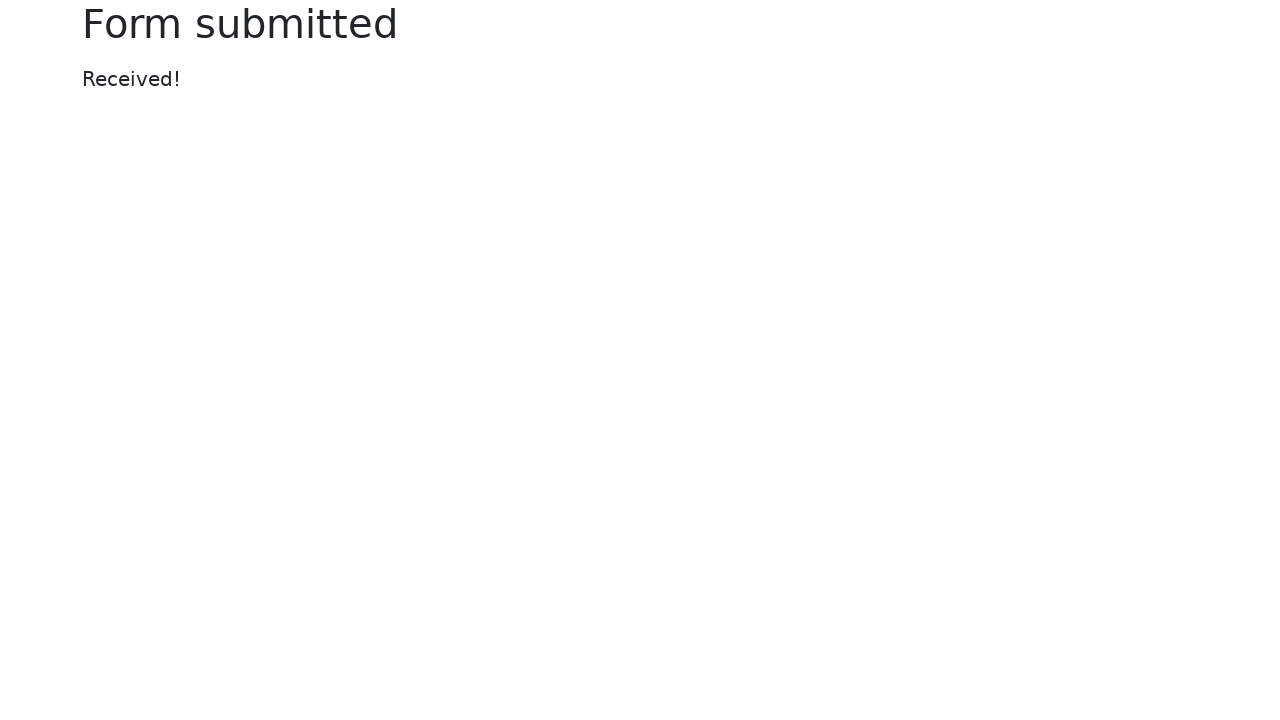

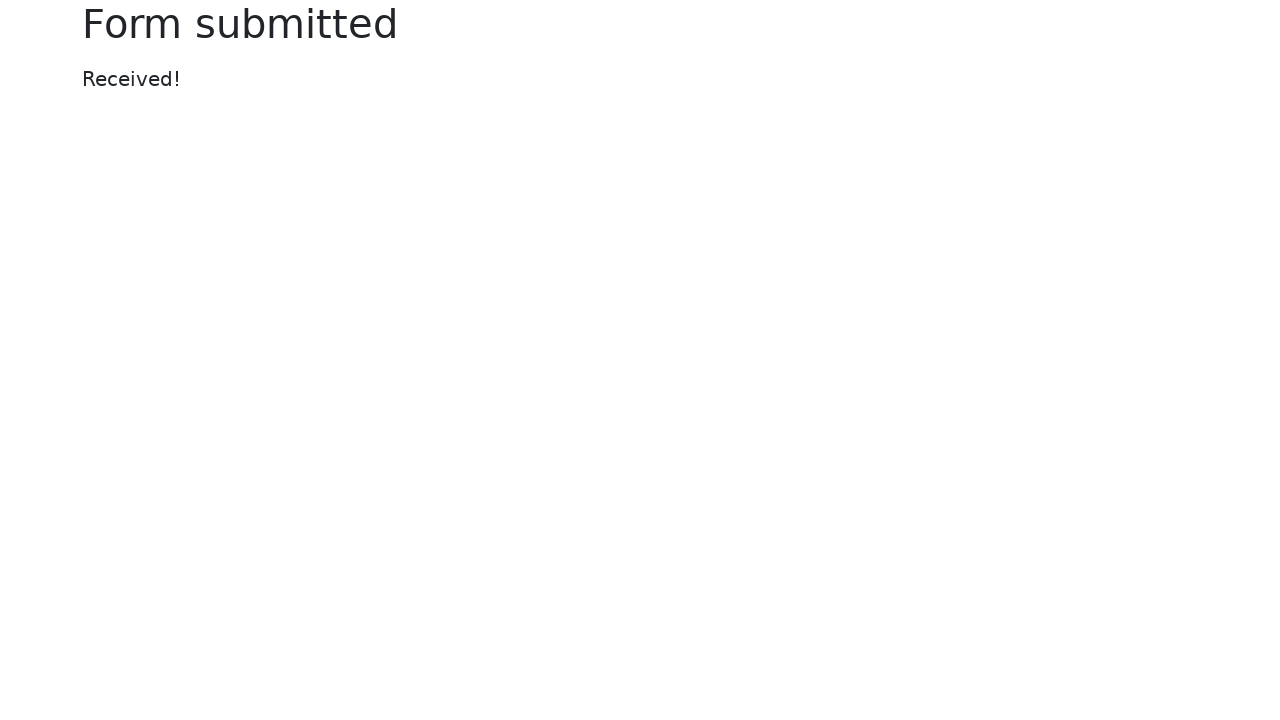